Tests timeout handling by clicking an AJAX button and then clicking the success element with a custom timeout

Starting URL: http://uitestingplayground.com/ajax

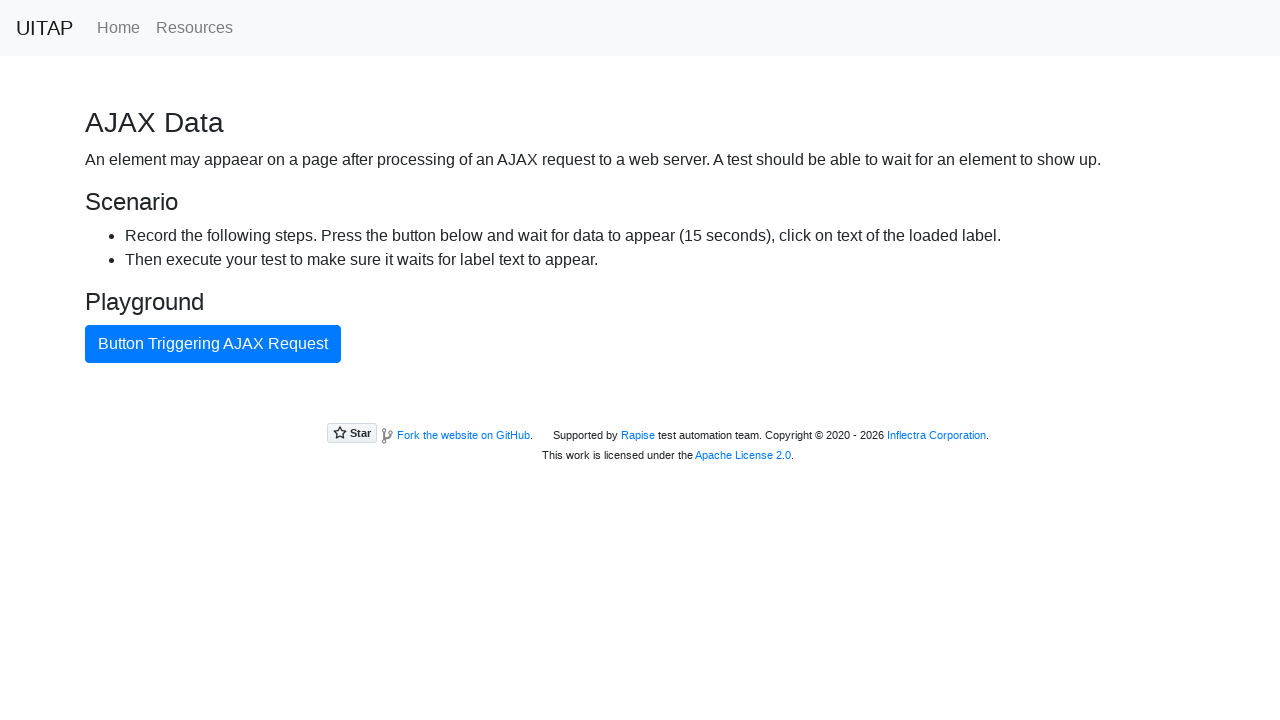

Clicked AJAX request button at (213, 344) on internal:text="Button Triggering AJAX Request"i
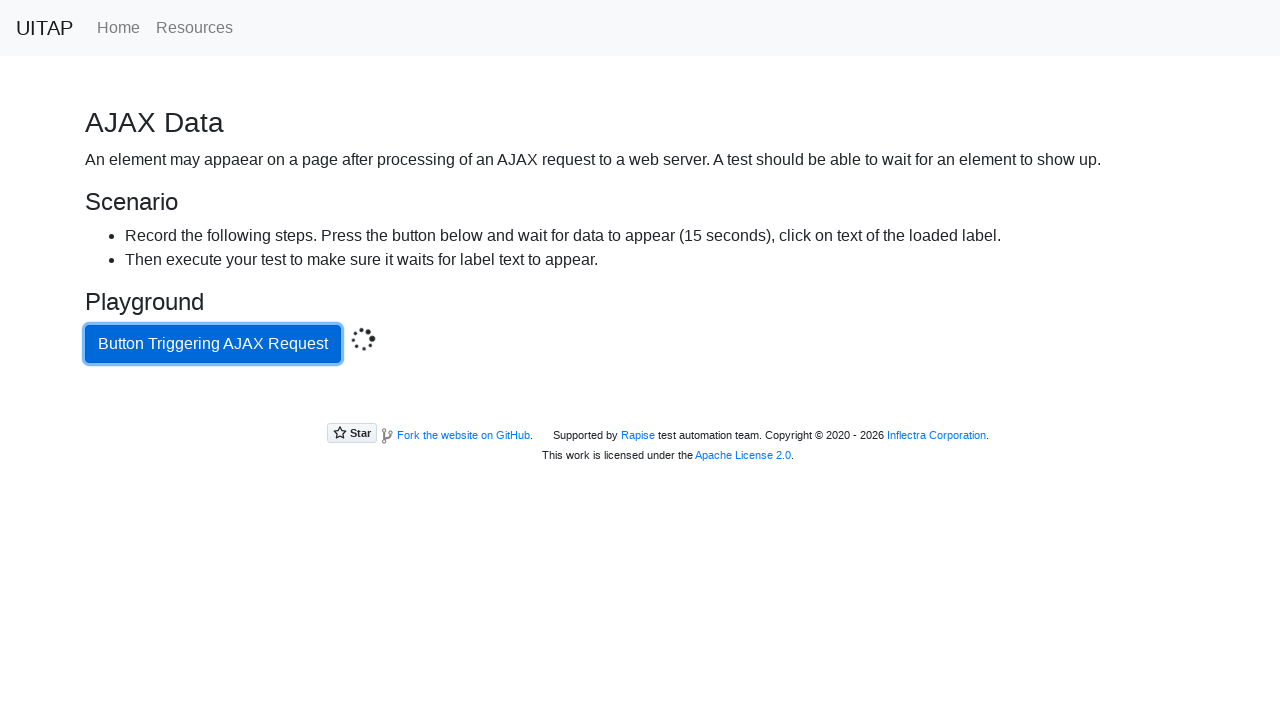

Clicked success element with 16000ms timeout at (640, 405) on .bg-success
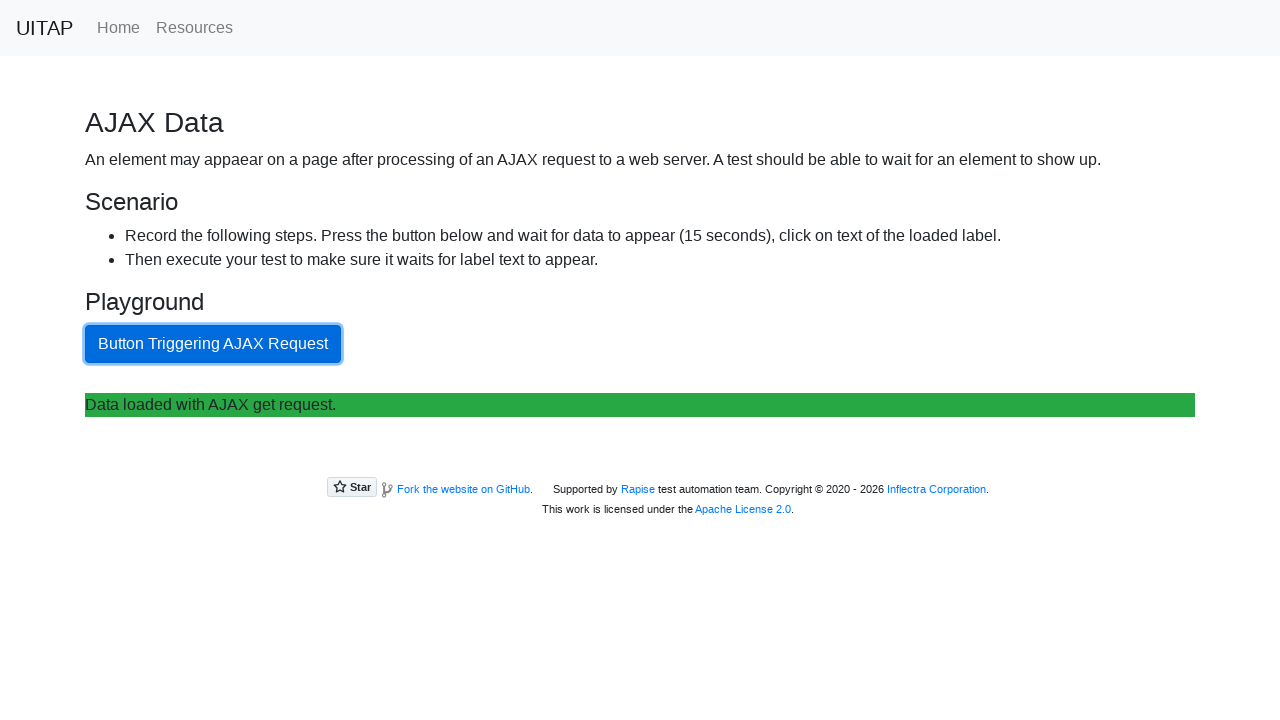

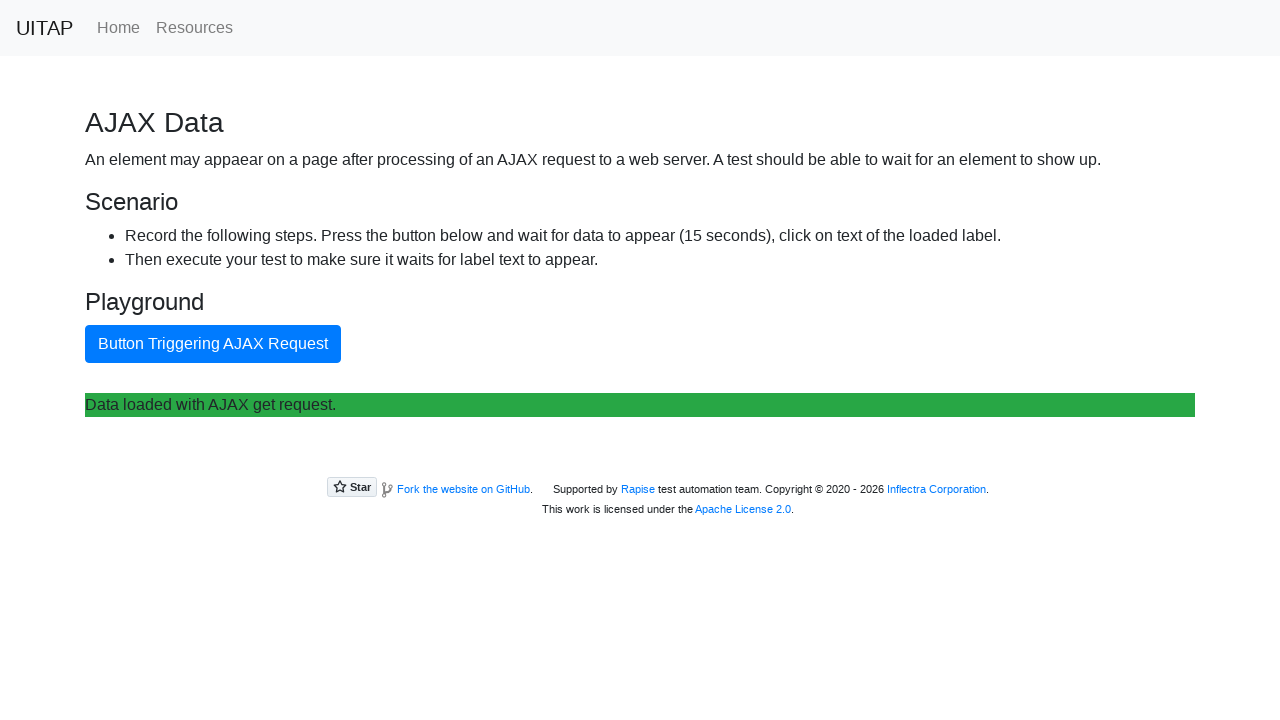